Configures admin settings with Available Funds loan processor, including database cleanup and form configuration

Starting URL: https://parabank.parasoft.com/parabank/admin.htm

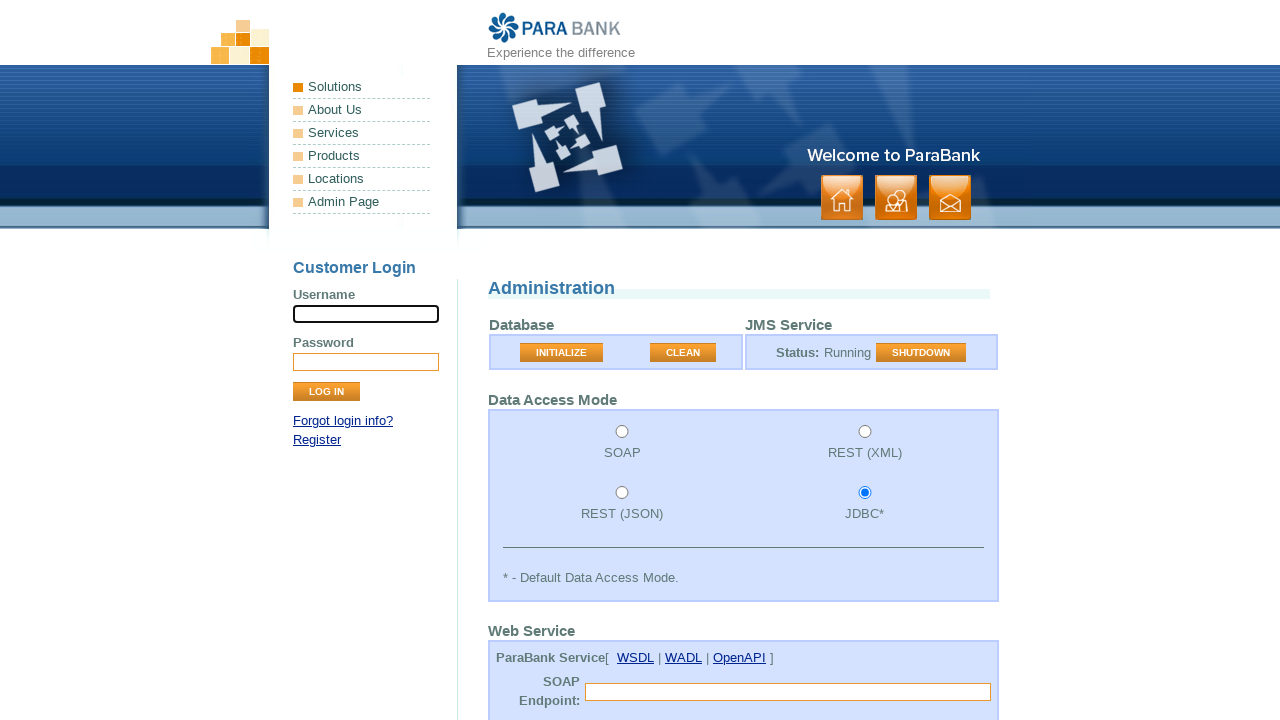

Verified server is running
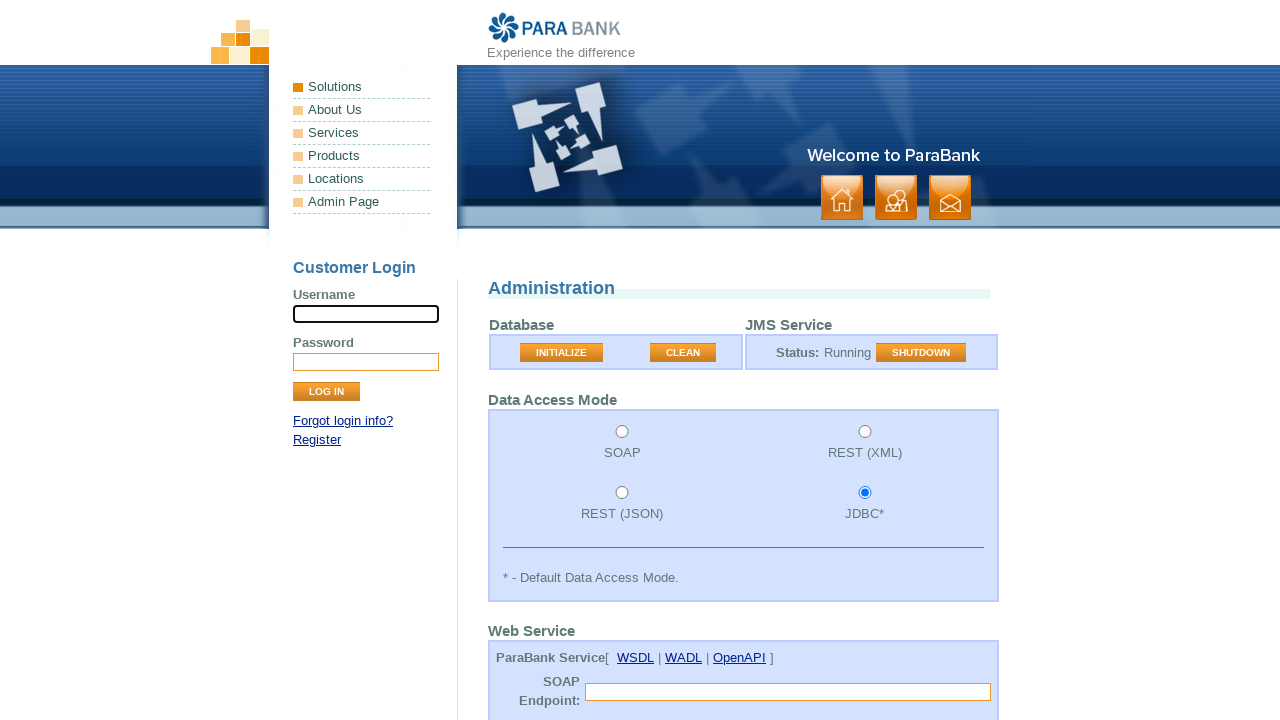

Clicked CLEAN button to reset database at (683, 353) on button[value='CLEAN']
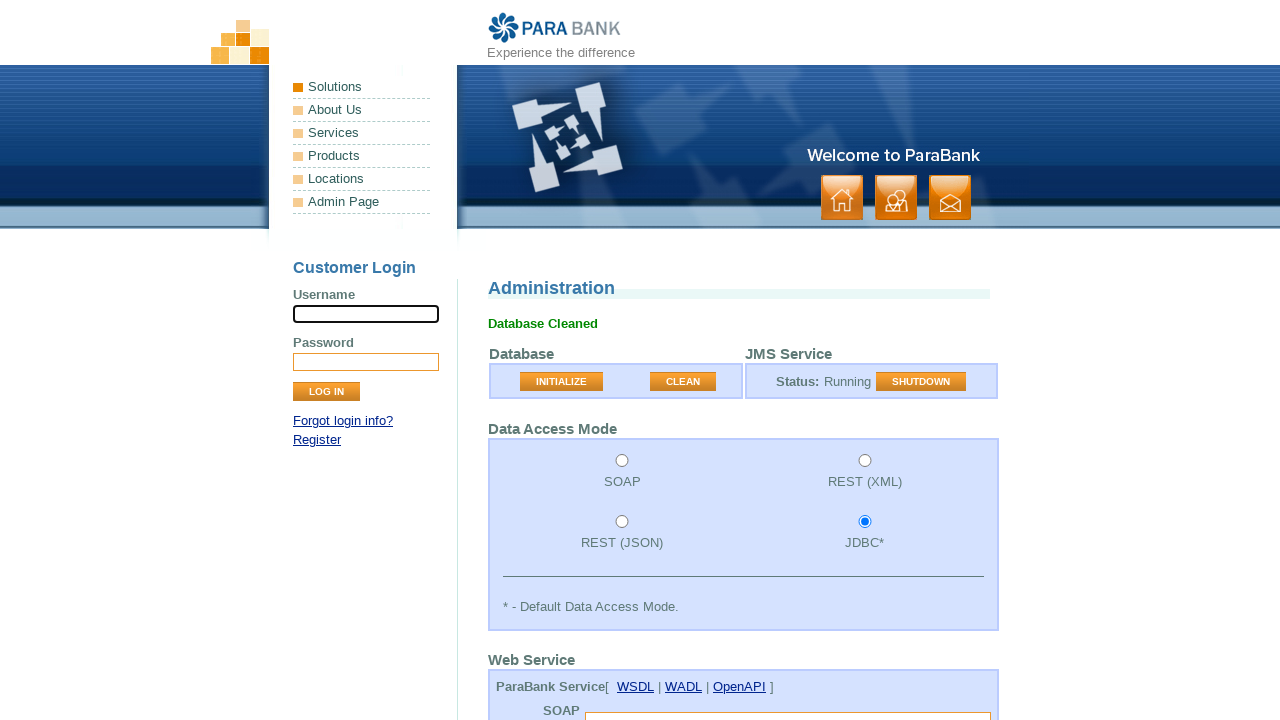

Selected JDBC database type at (865, 522) on input[value='jdbc']
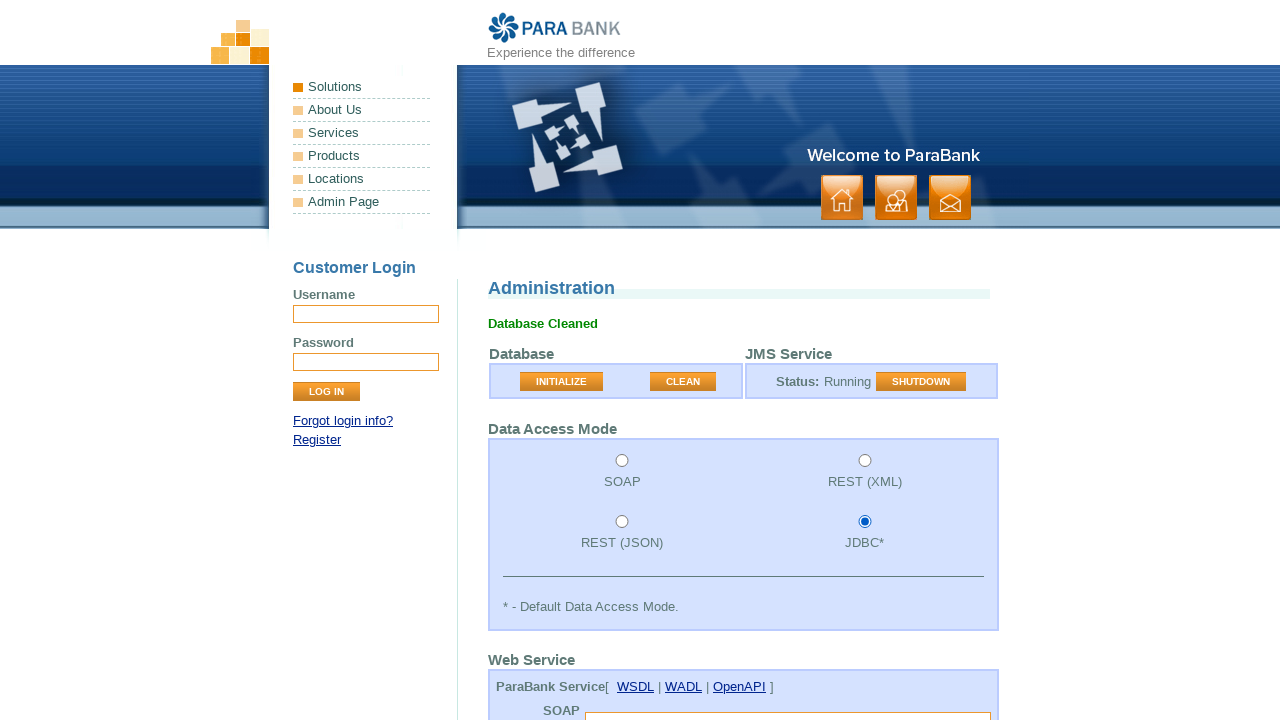

Cleared a web service endpoint field on .inputLarge >> nth=0
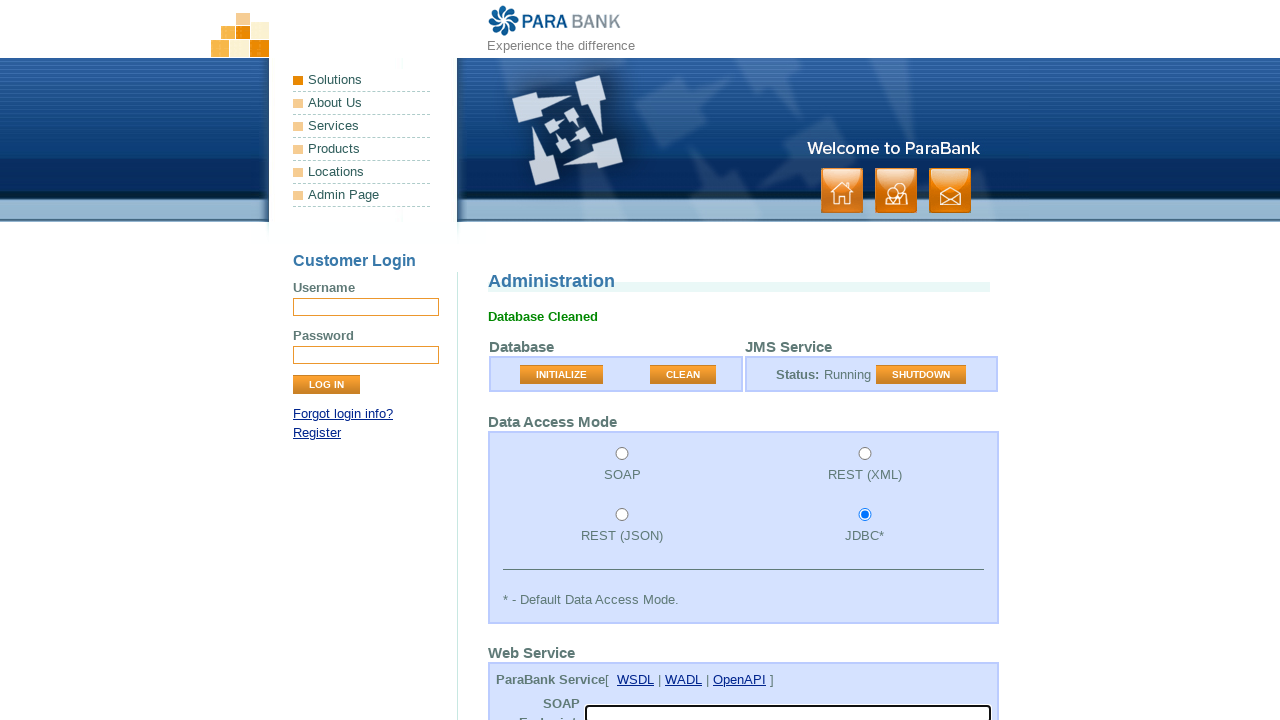

Cleared a web service endpoint field on .inputLarge >> nth=1
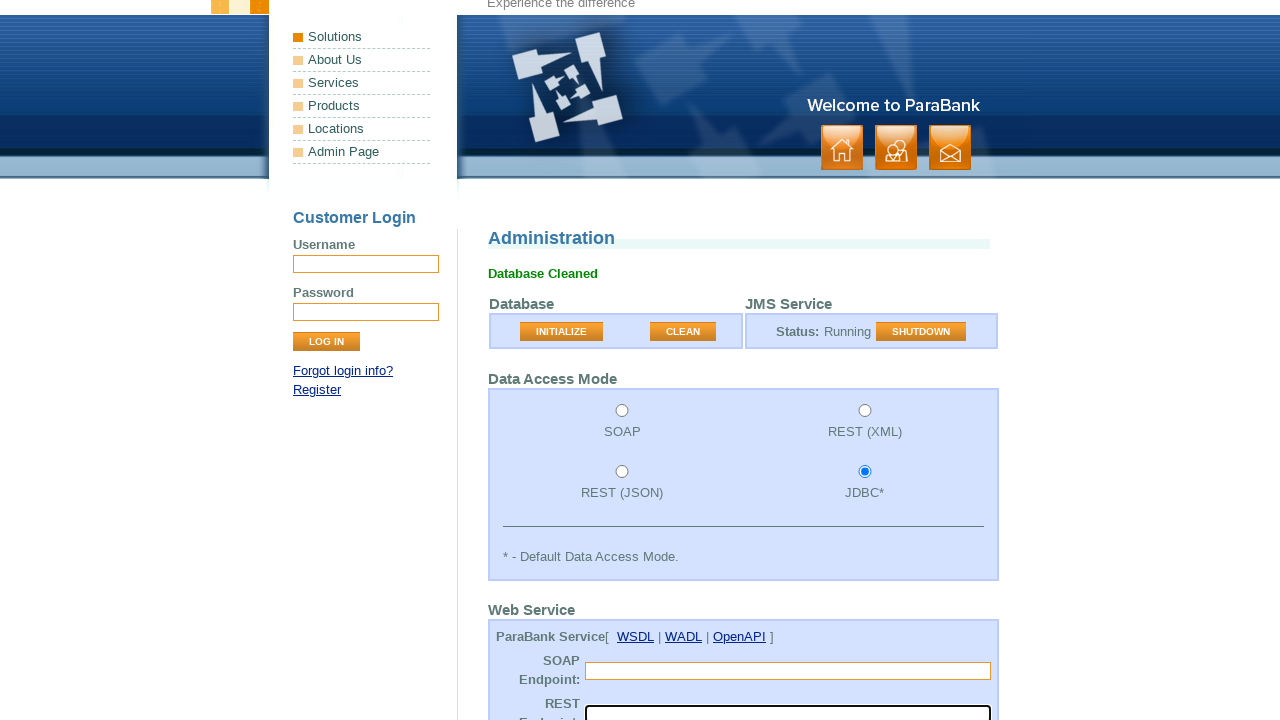

Cleared a web service endpoint field on .inputLarge >> nth=2
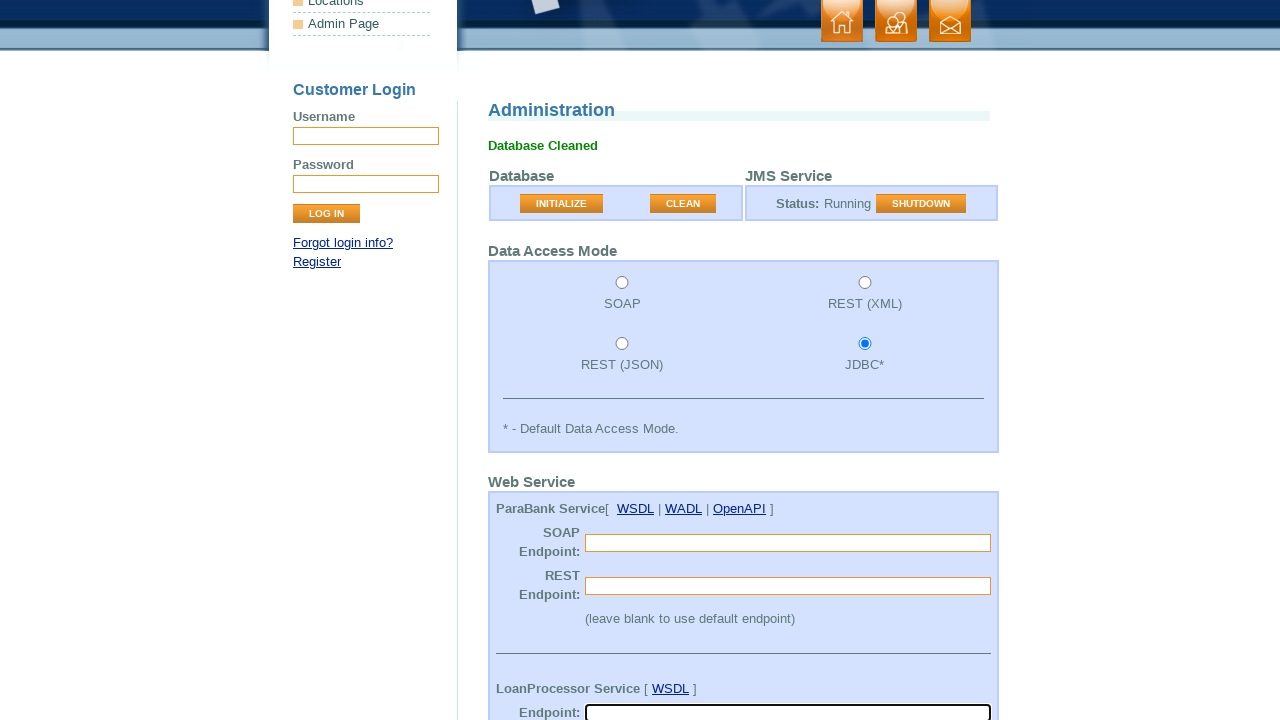

Set initial balance to 1000 on #initialBalance
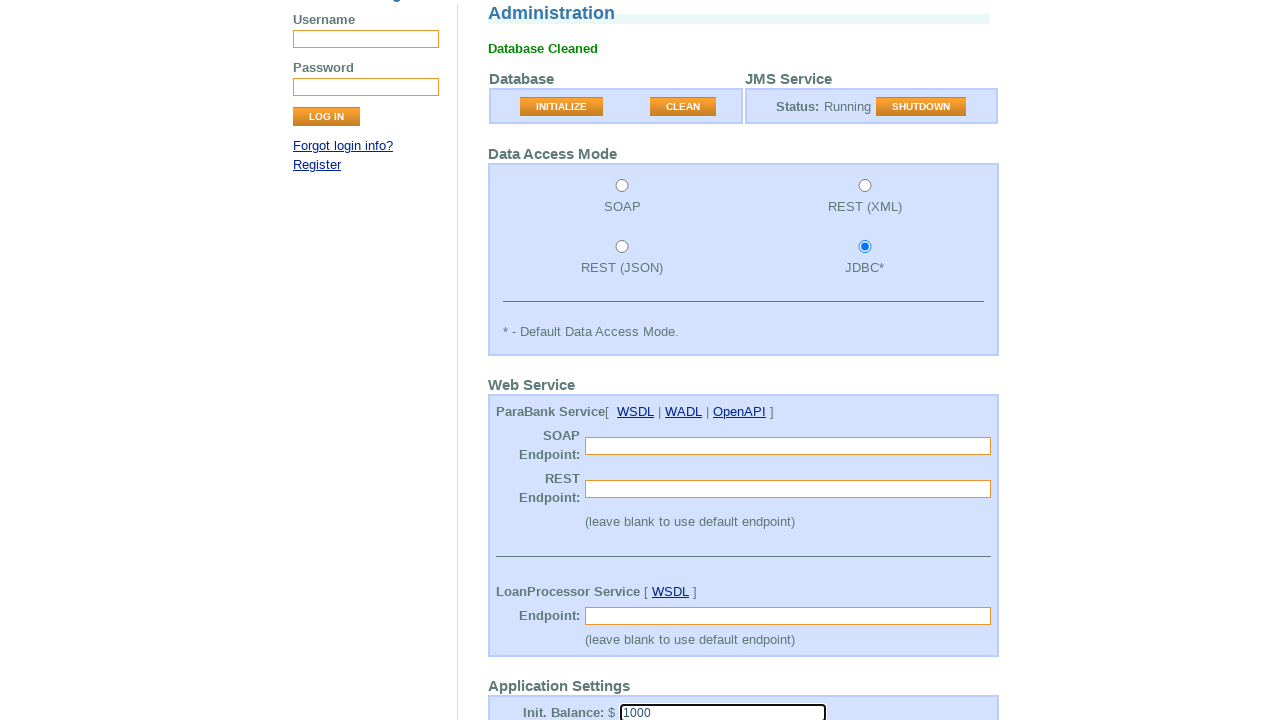

Set minimum balance to 1000 on #minimumBalance
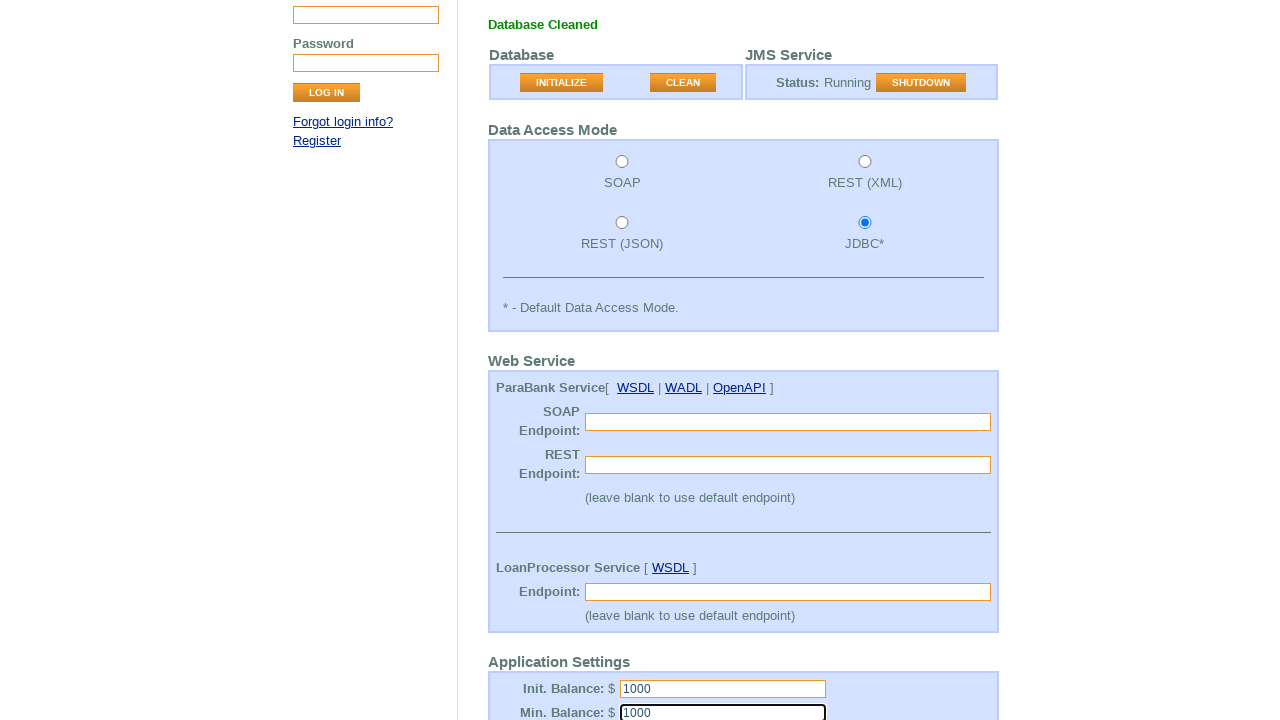

Selected Local as loan provider on #loanProvider
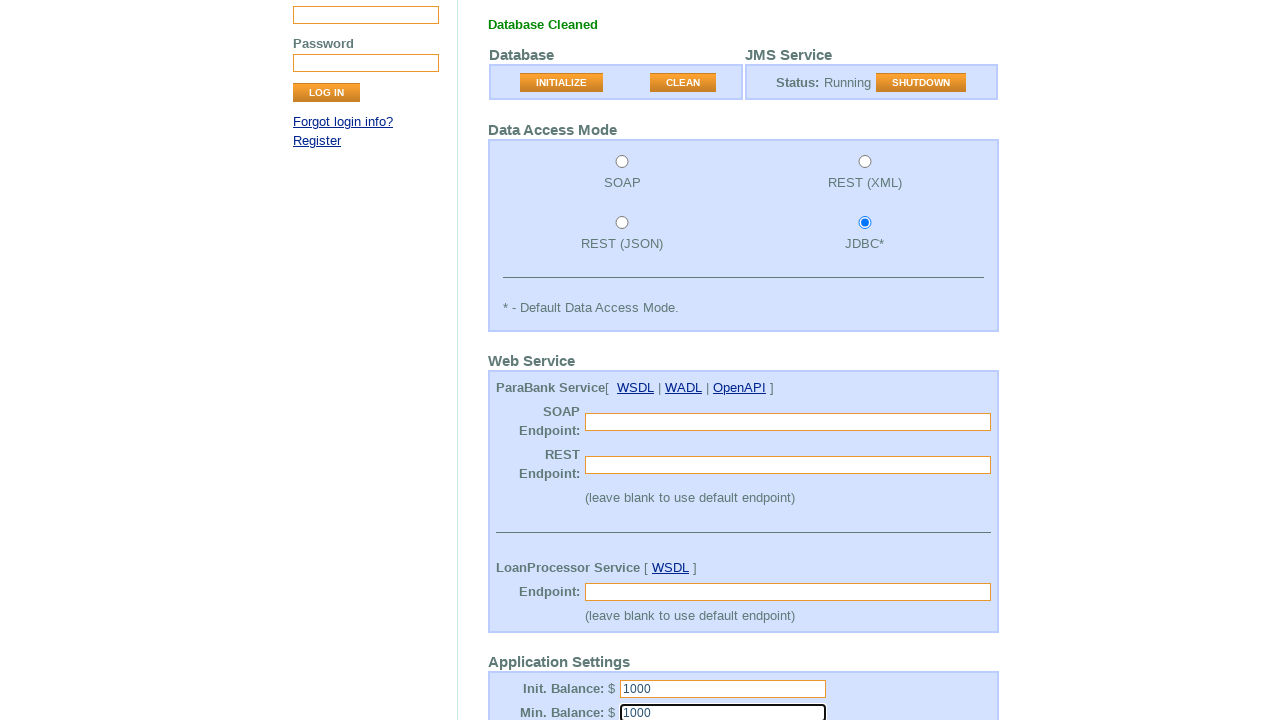

Selected Available Funds as loan processor on #loanProcessor
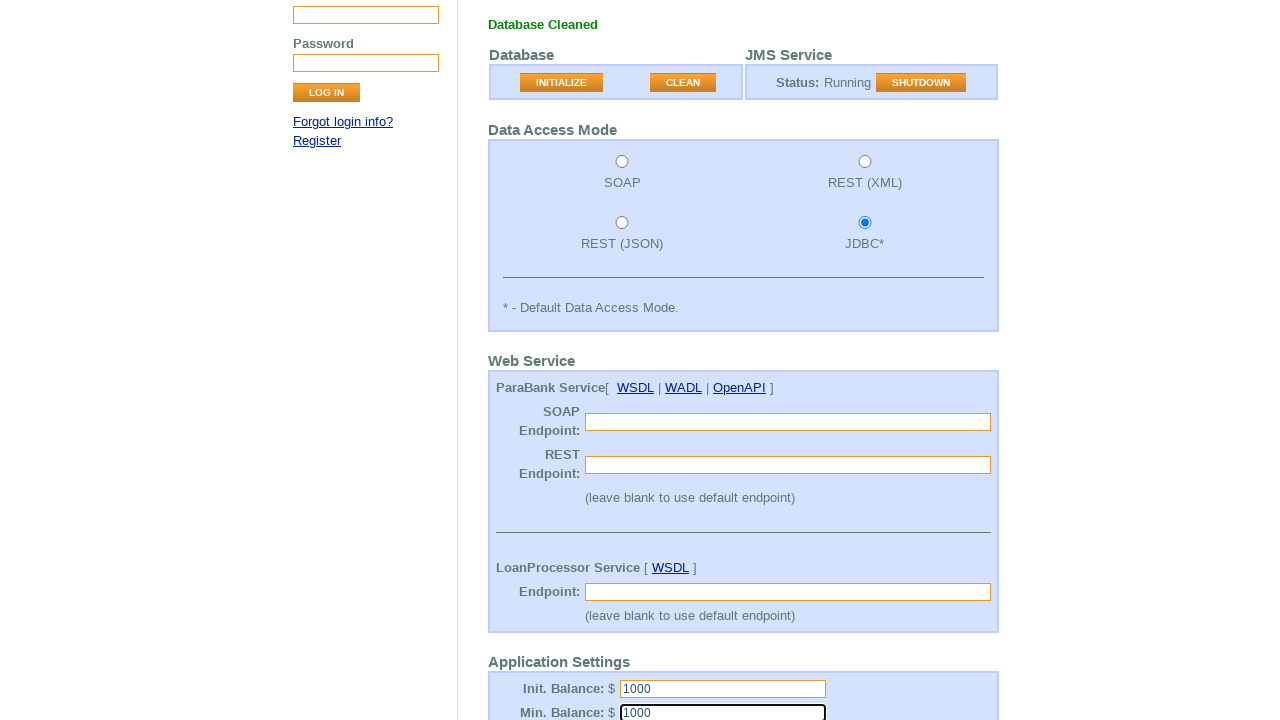

Set loan processor threshold to 50 on #loanProcessorThreshold
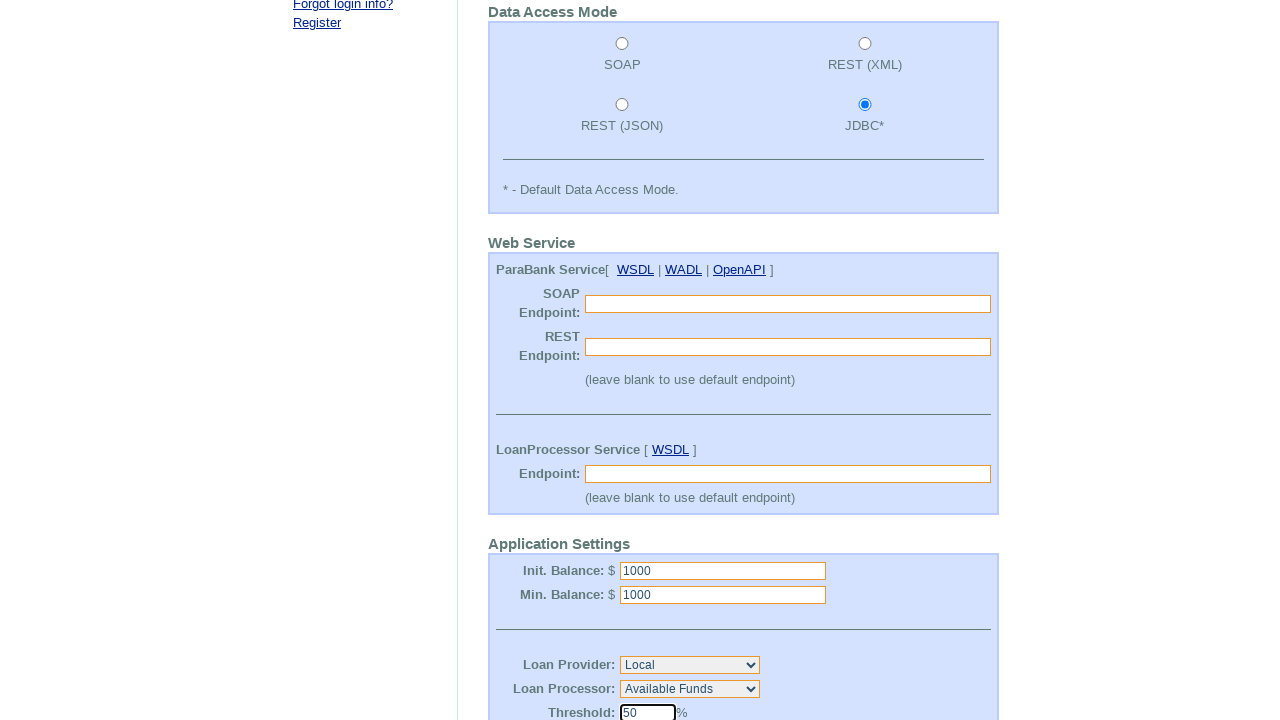

Clicked Submit button to apply admin configuration at (523, 572) on input[value='Submit']
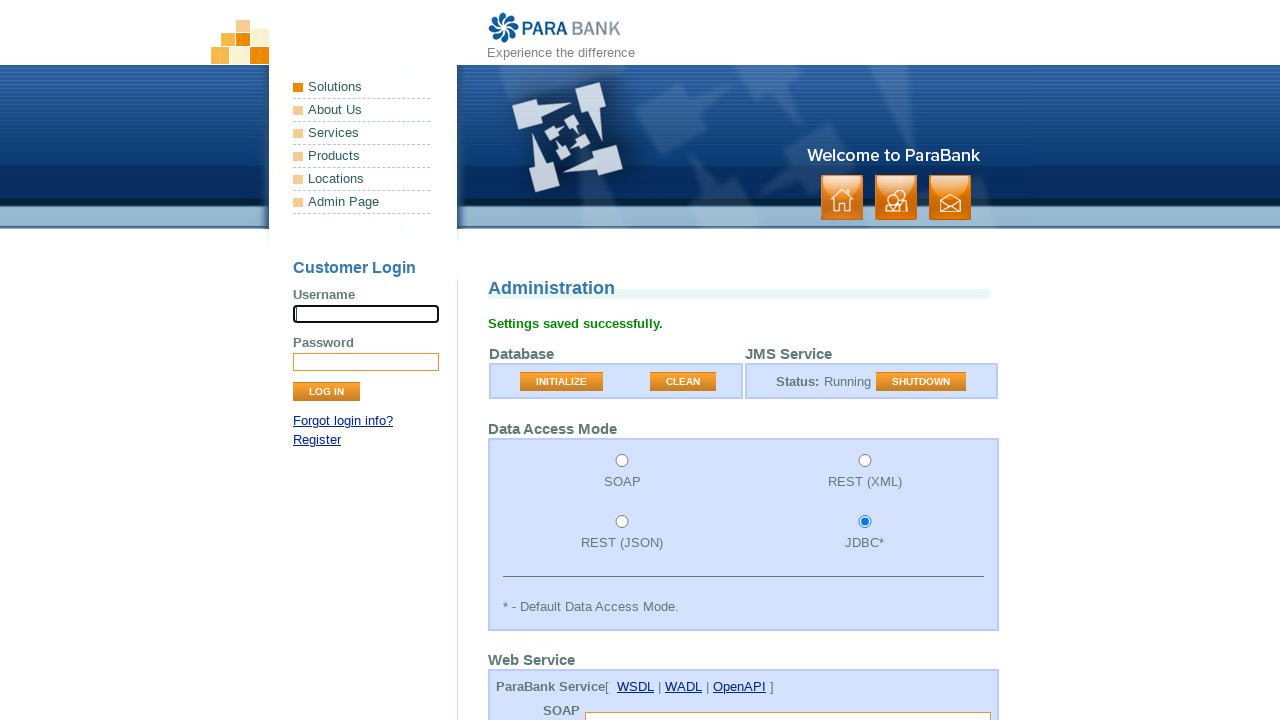

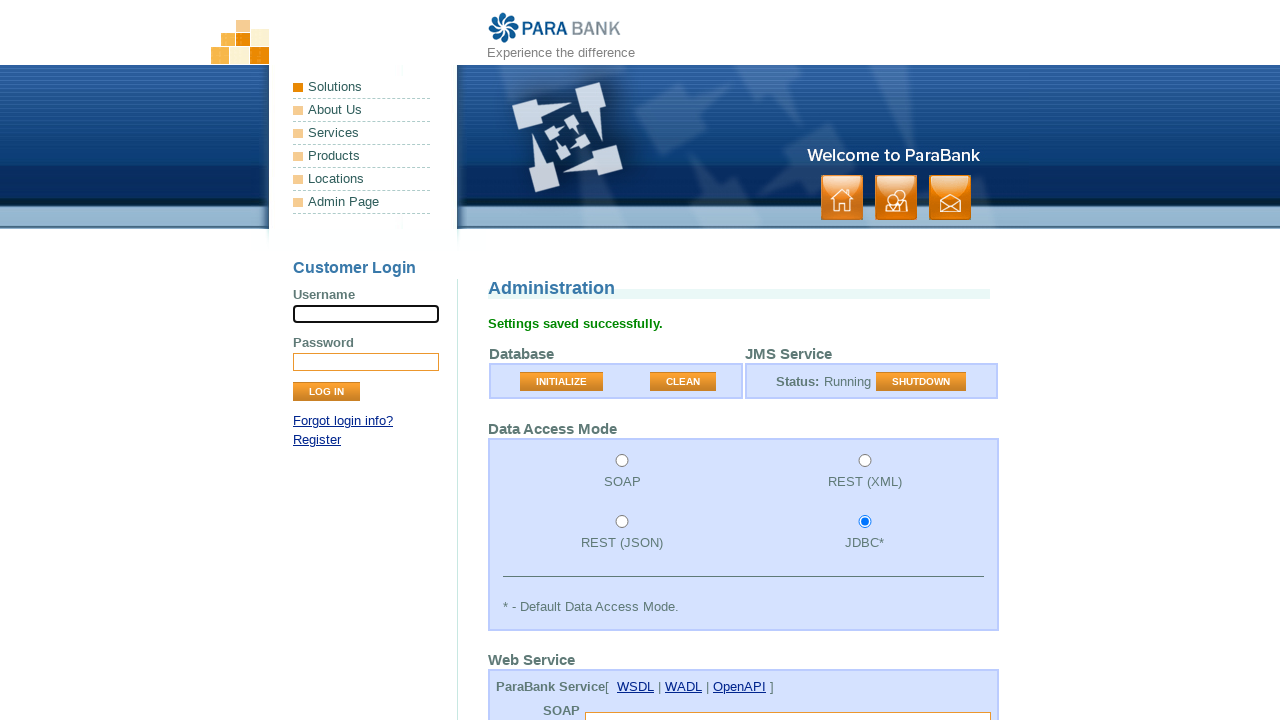